Navigates to EatStreet website and clicks on an element with aria-pressed attribute

Starting URL: https://eatstreet.com/

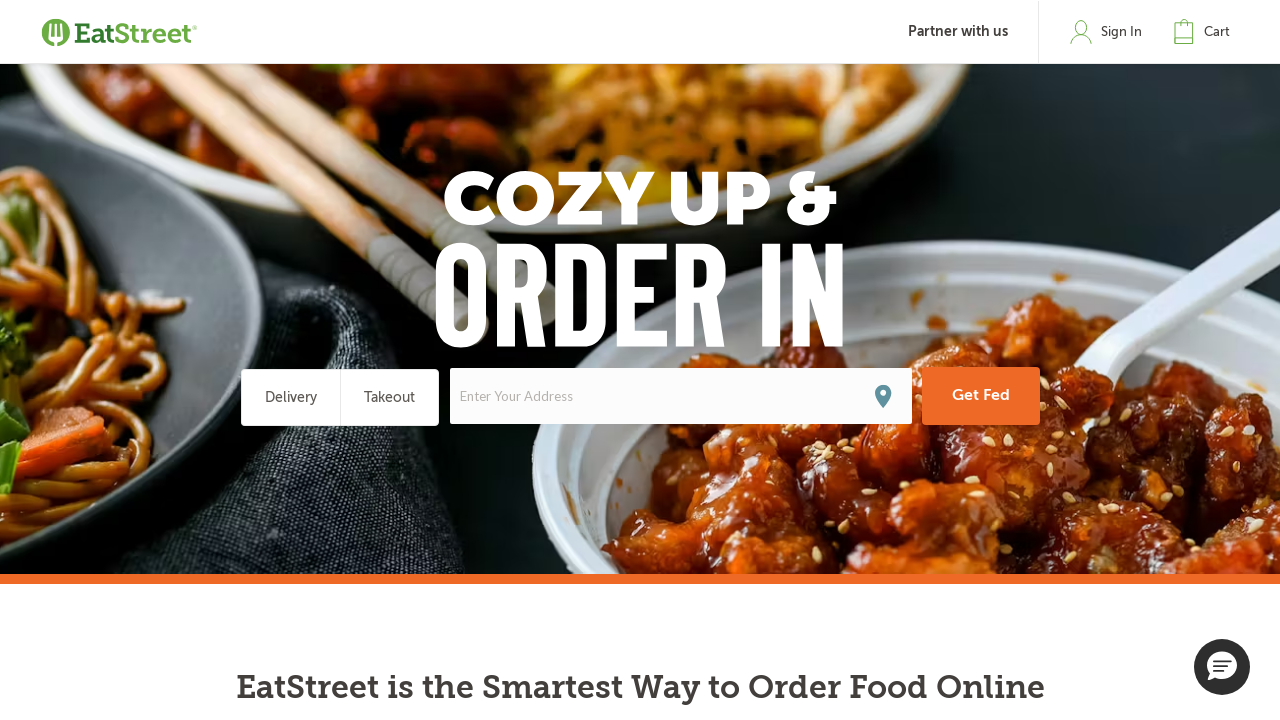

Clicked on element with aria-pressed='false' attribute on EatStreet website at (1206, 32) on xpath=//div[@aria-pressed='false']
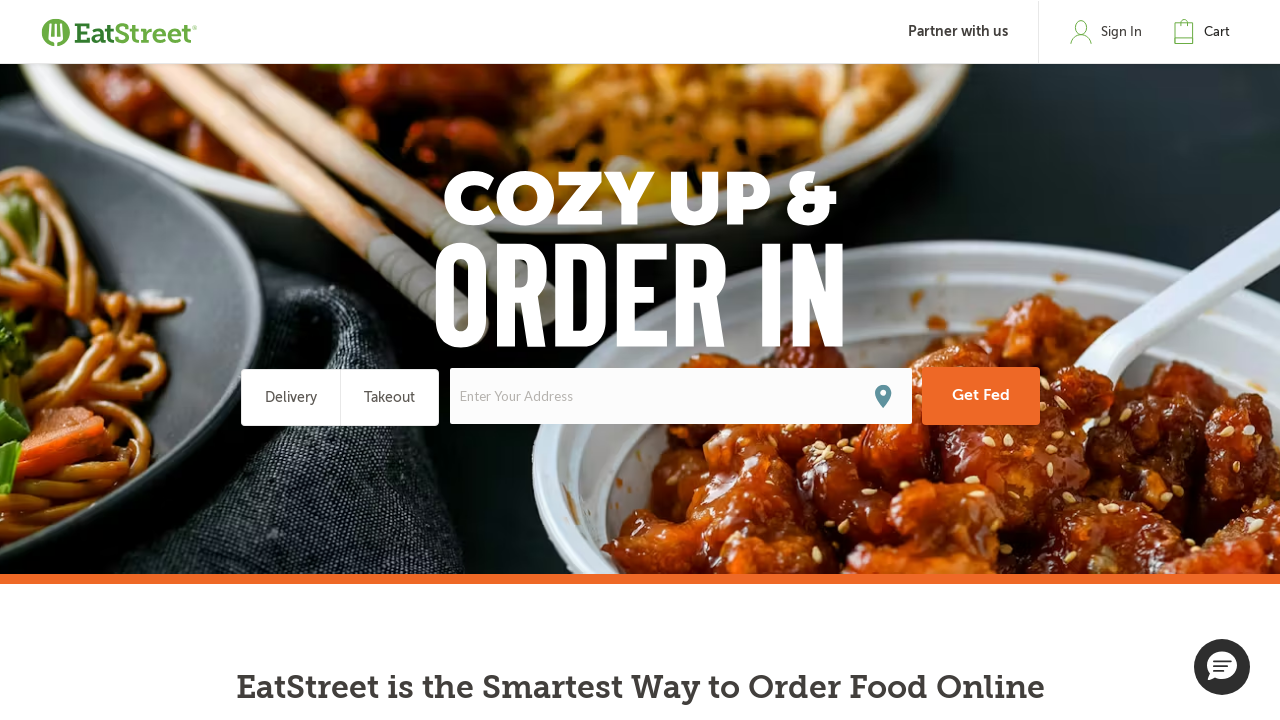

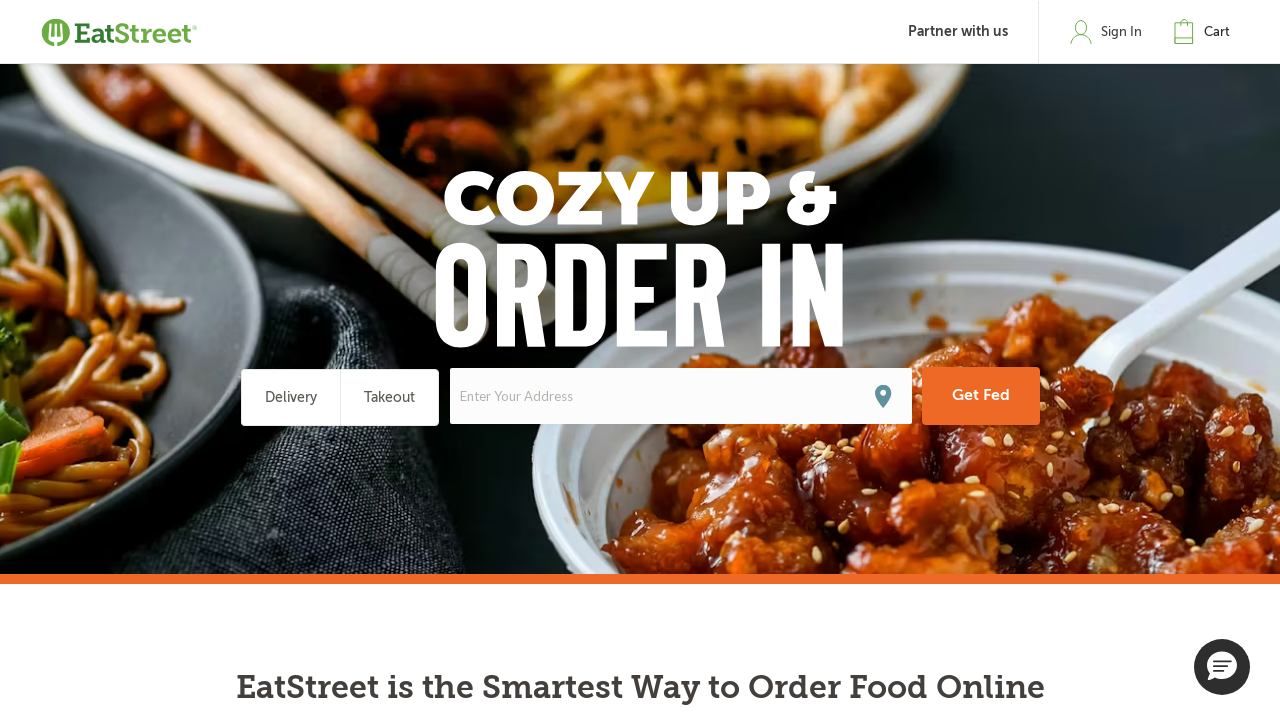